Navigates to Pro Kabaddi standings page and extracts information about a specific team from the standings table

Starting URL: https://www.prokabaddi.com/standings

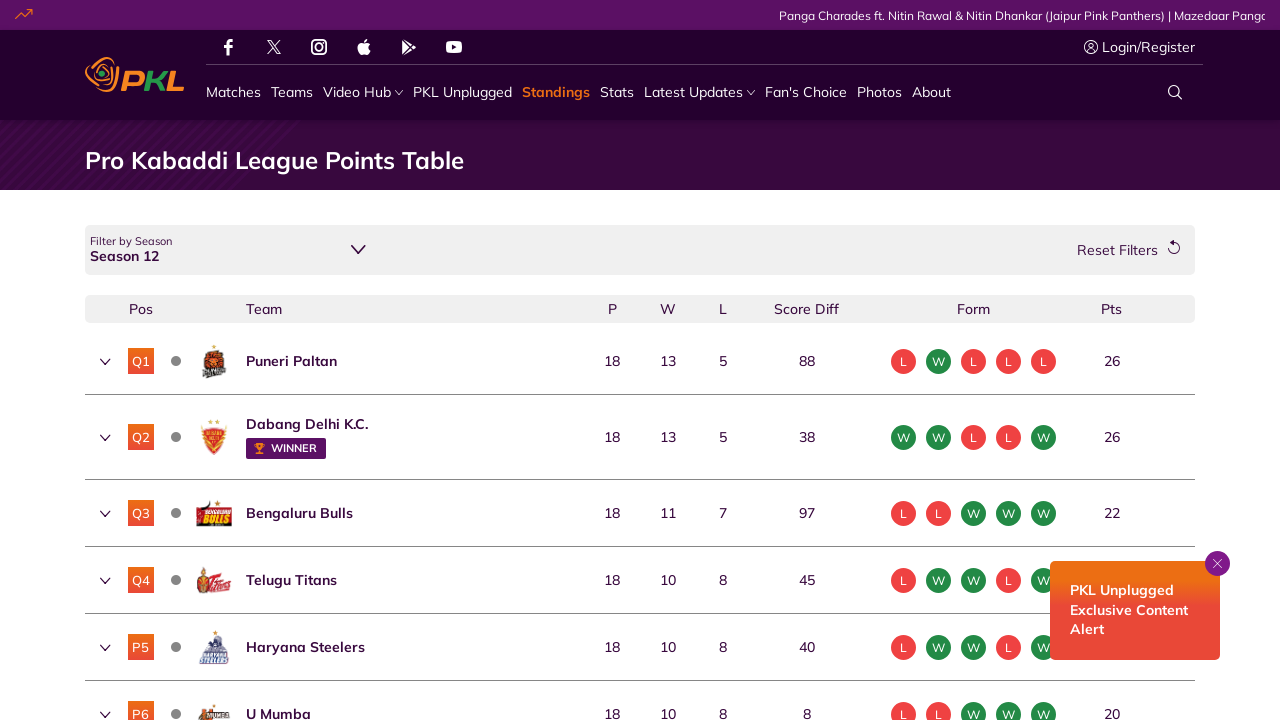

Waited for standings table to load
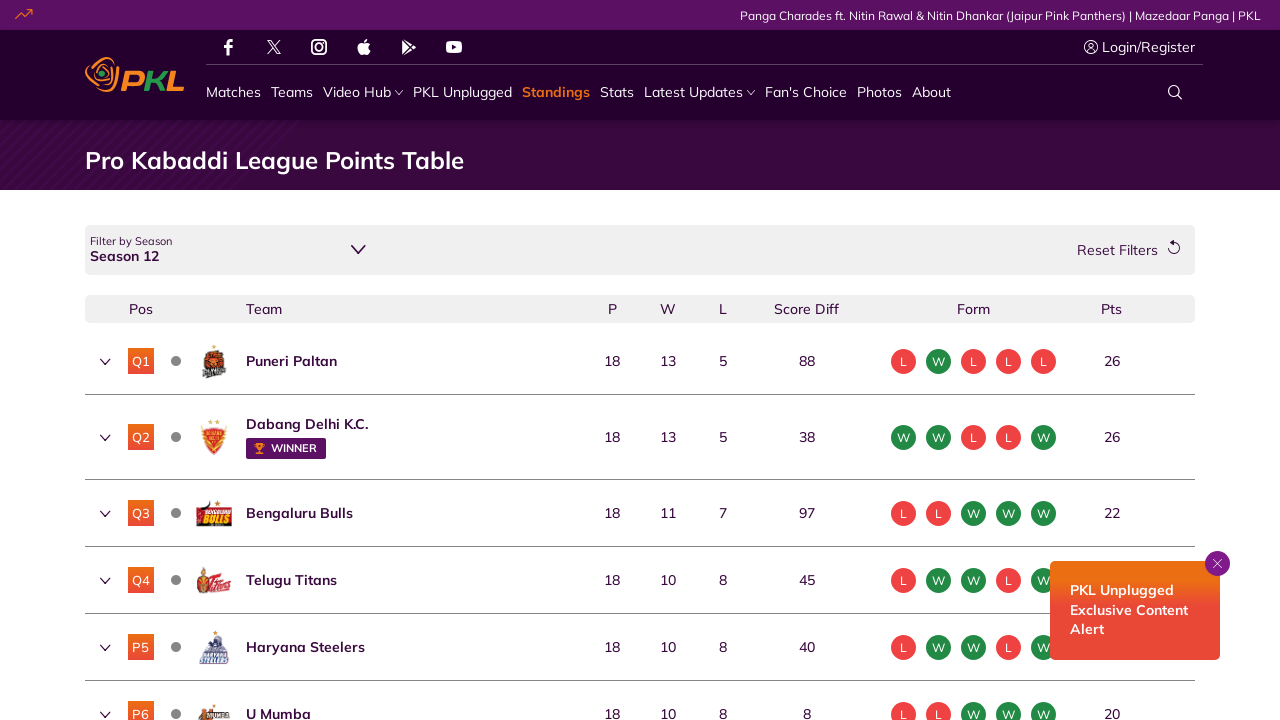

Retrieved all table rows from standings
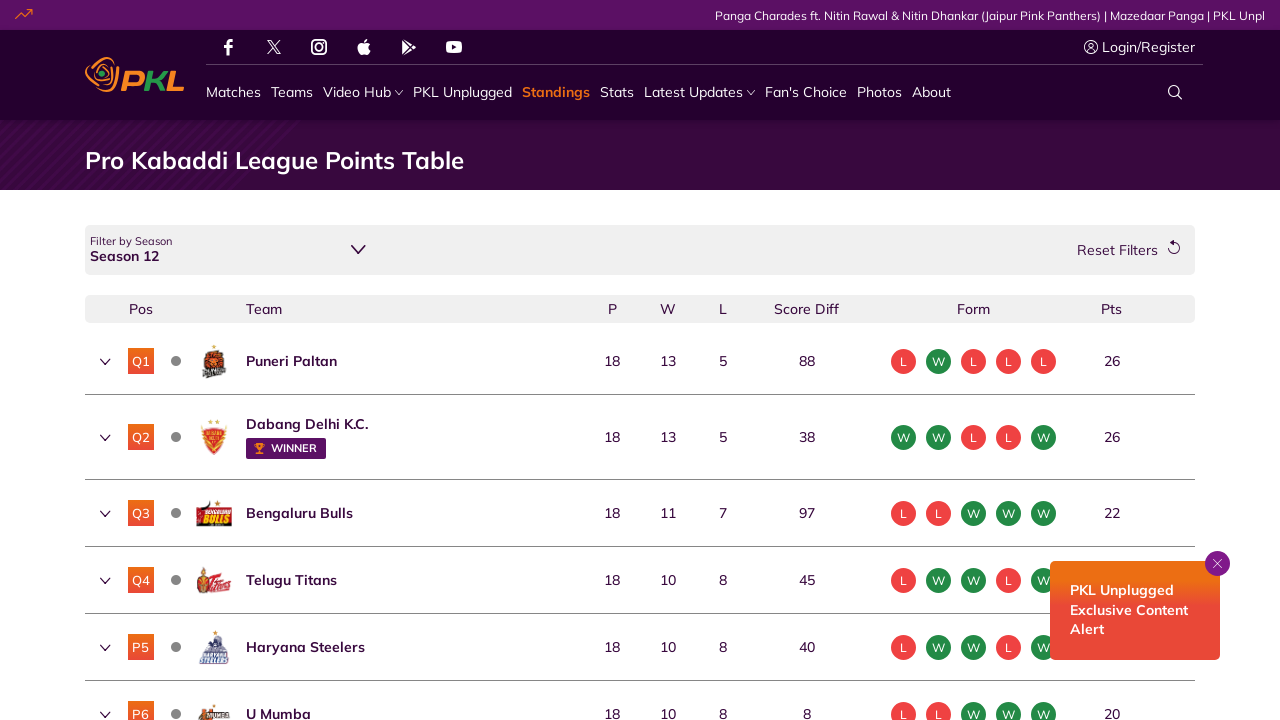

Located Gujarat Giants team in standings table
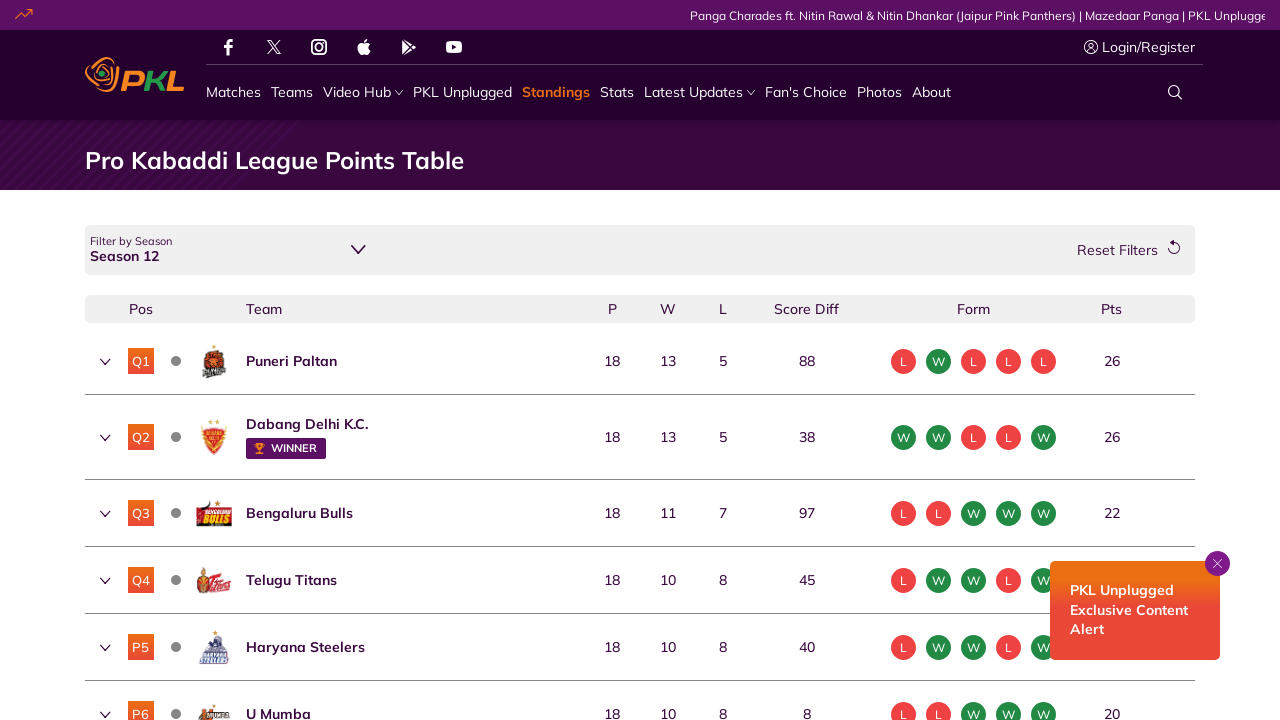

Selected Gujarat Giants team row
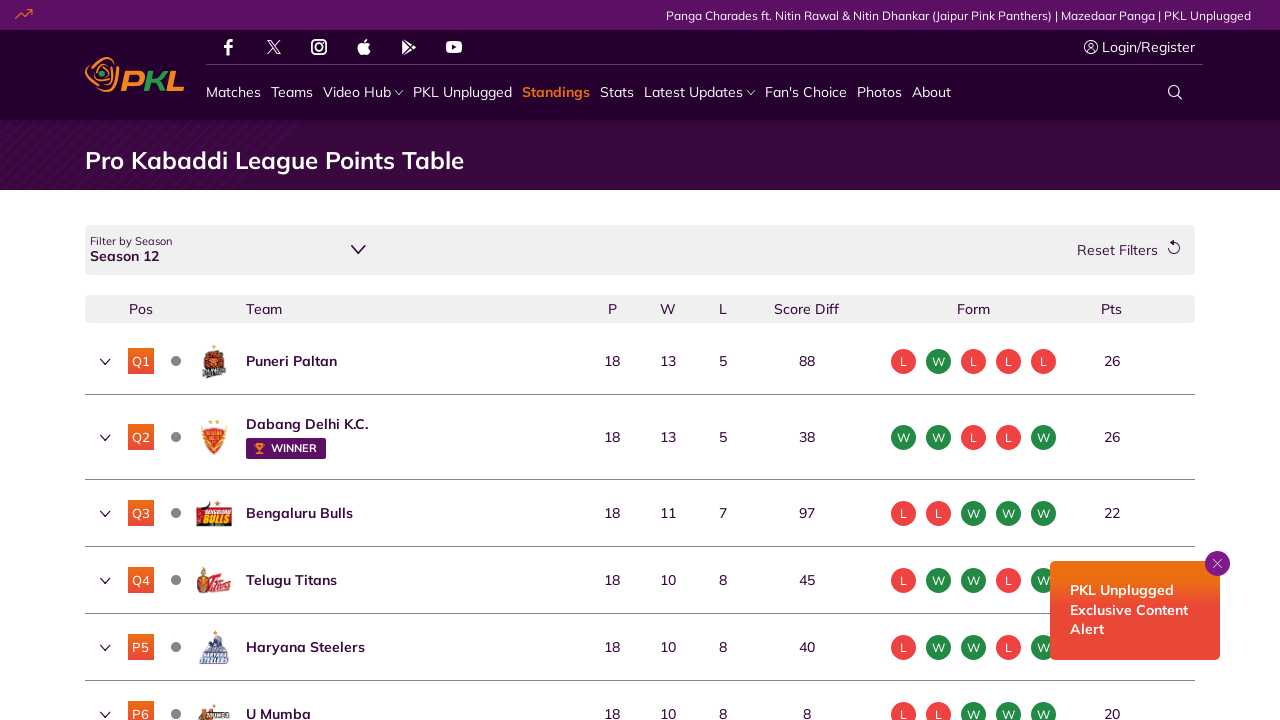

Scrolled Gujarat Giants team row into view
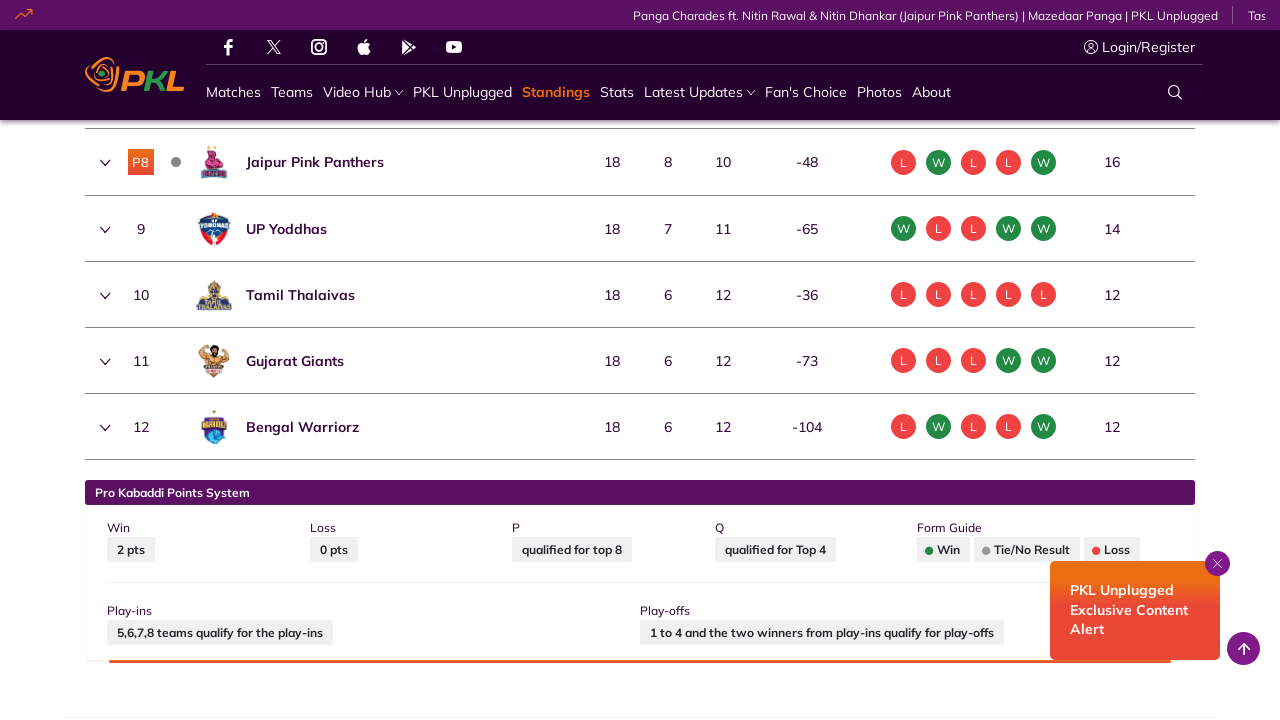

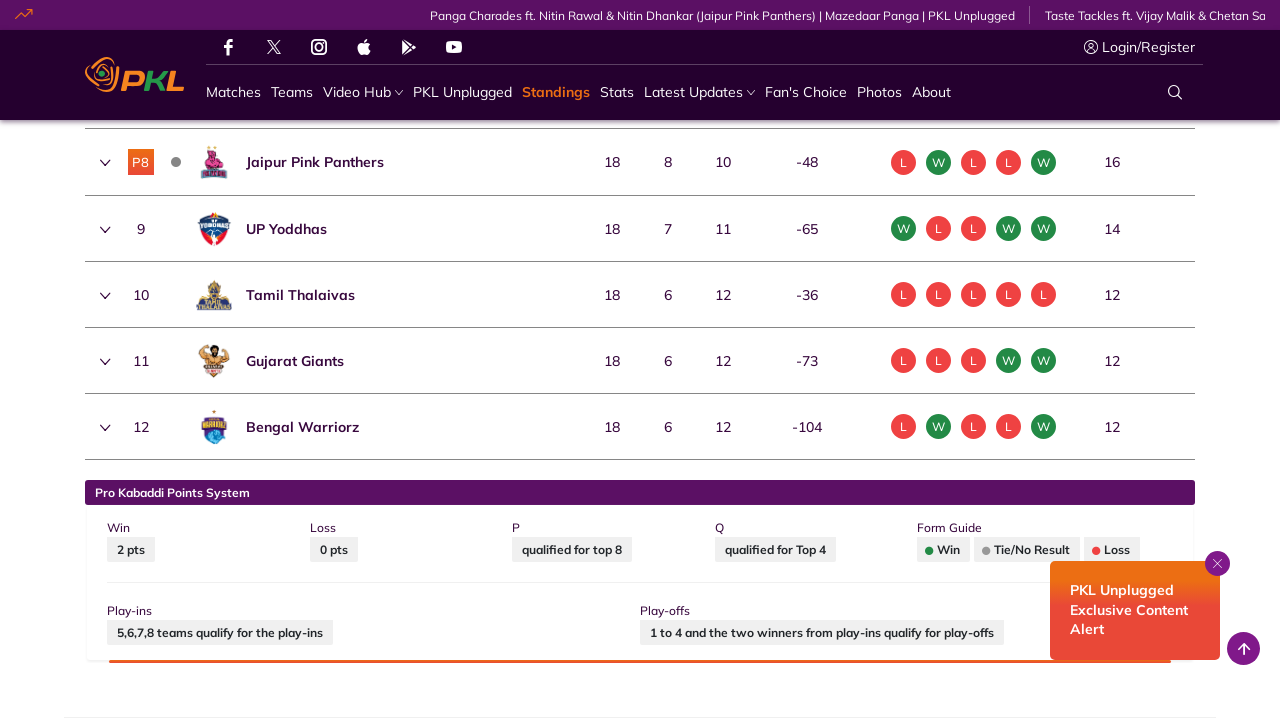